Tests window handling and JavaScript prompt interaction by clicking a "Try it Yourself" button that opens a new window, then interacting with a prompt dialog in an iframe

Starting URL: https://www.w3schools.com/jsref/met_win_prompt.asp

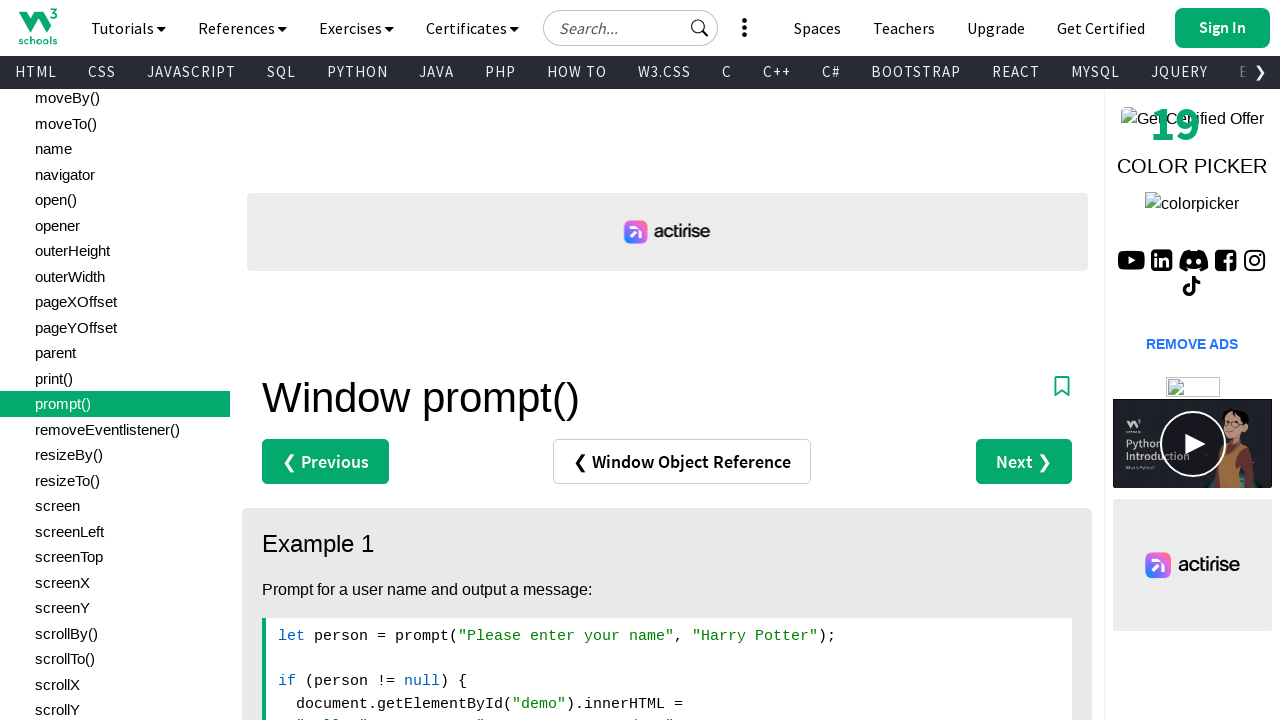

Clicked 'Try it Yourself »' button to open new window at (334, 361) on xpath=(//*[text()='Try it Yourself »'])[1]
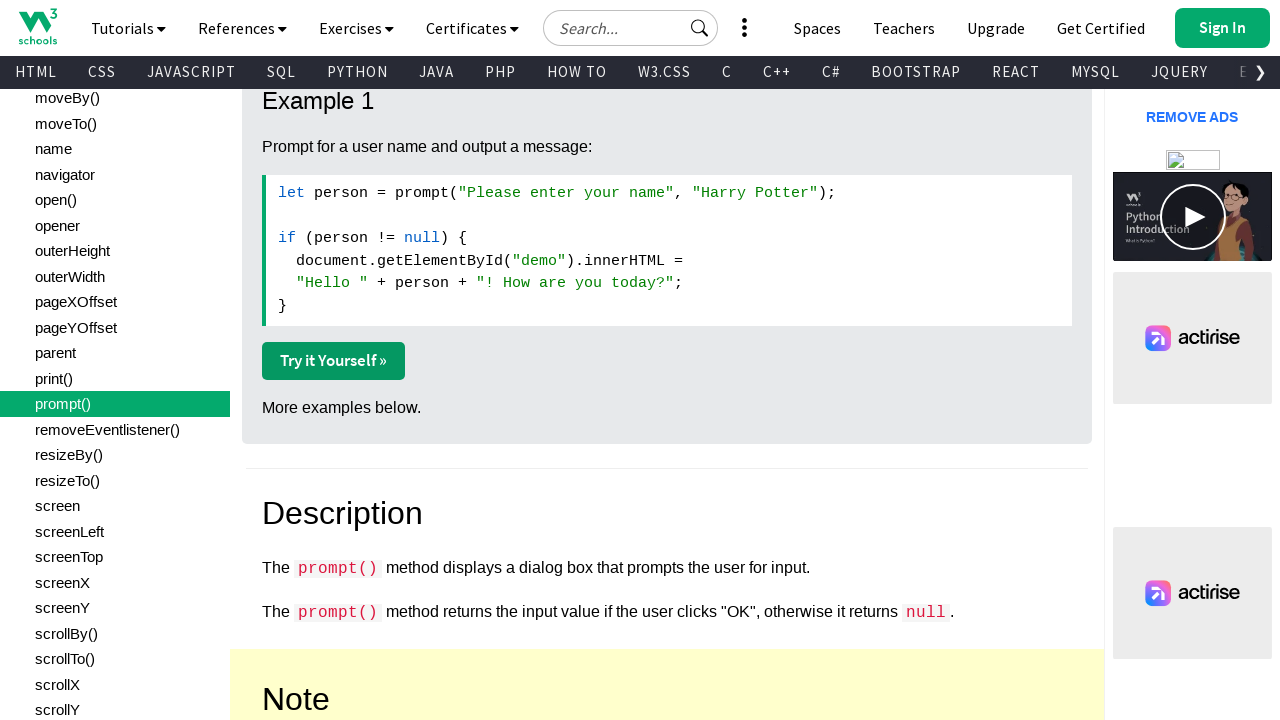

New page/window opened and captured
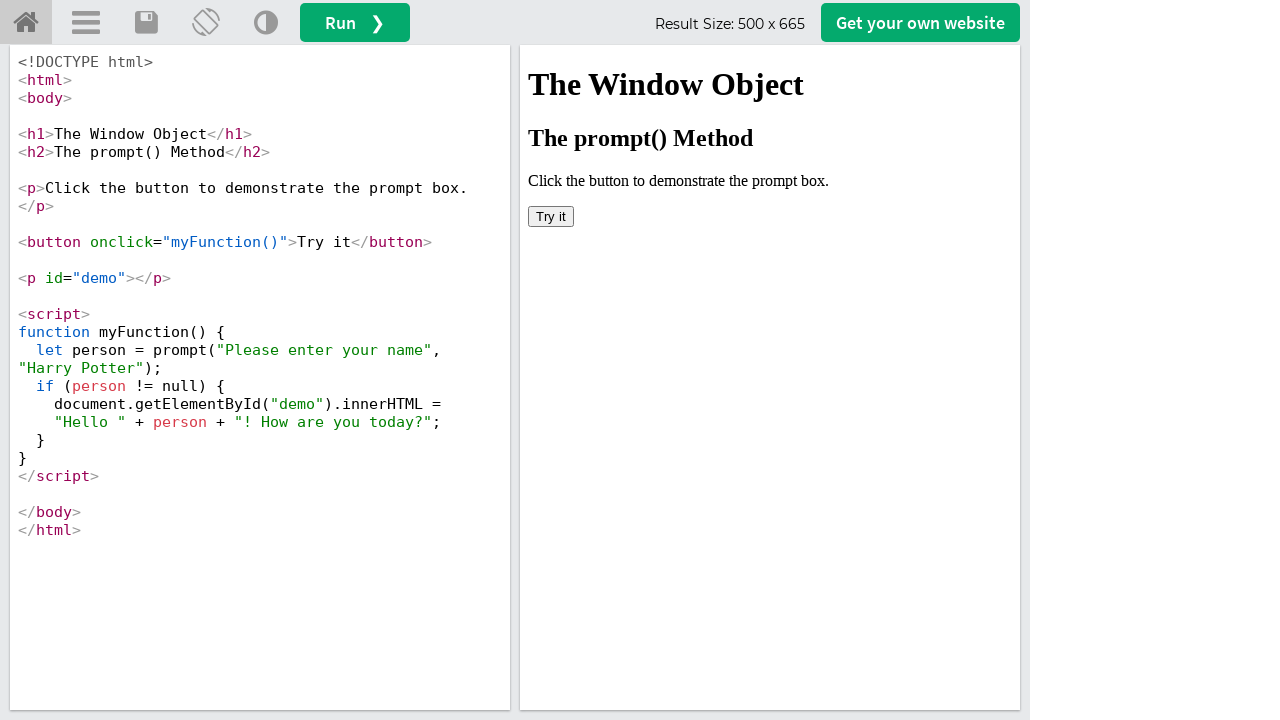

New page loaded completely
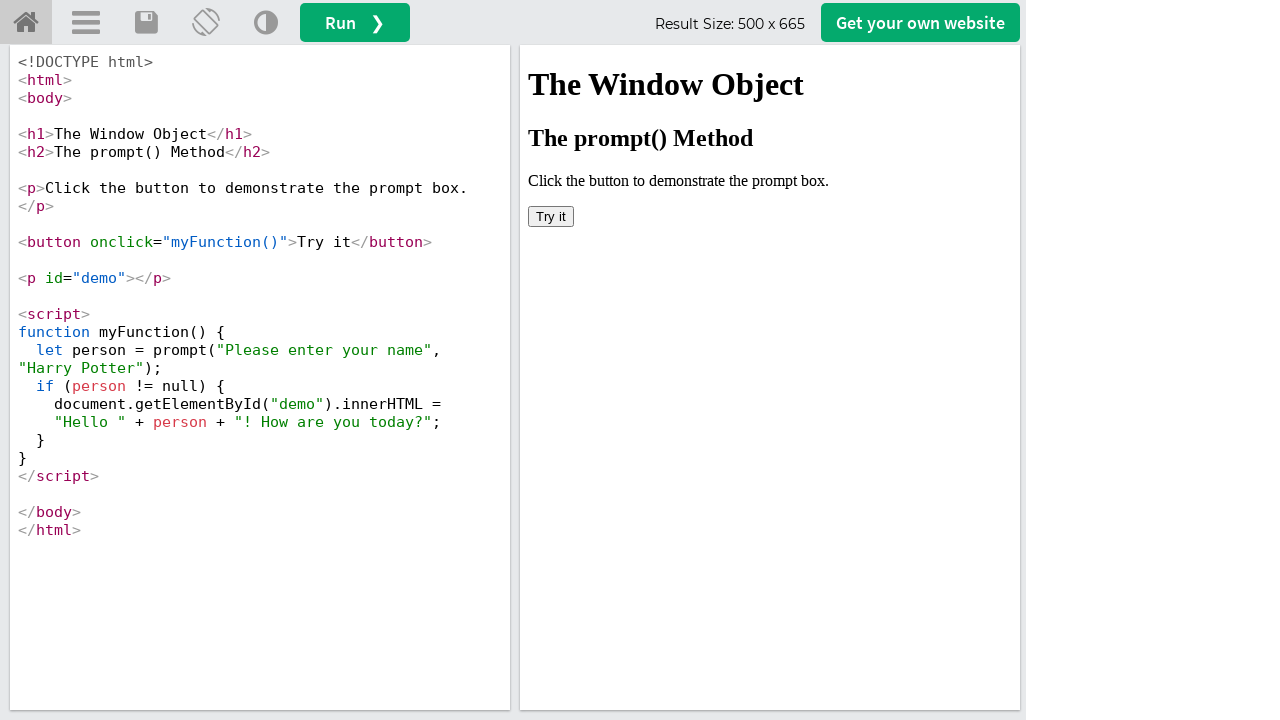

Located and switched to 'iframeResult' iframe
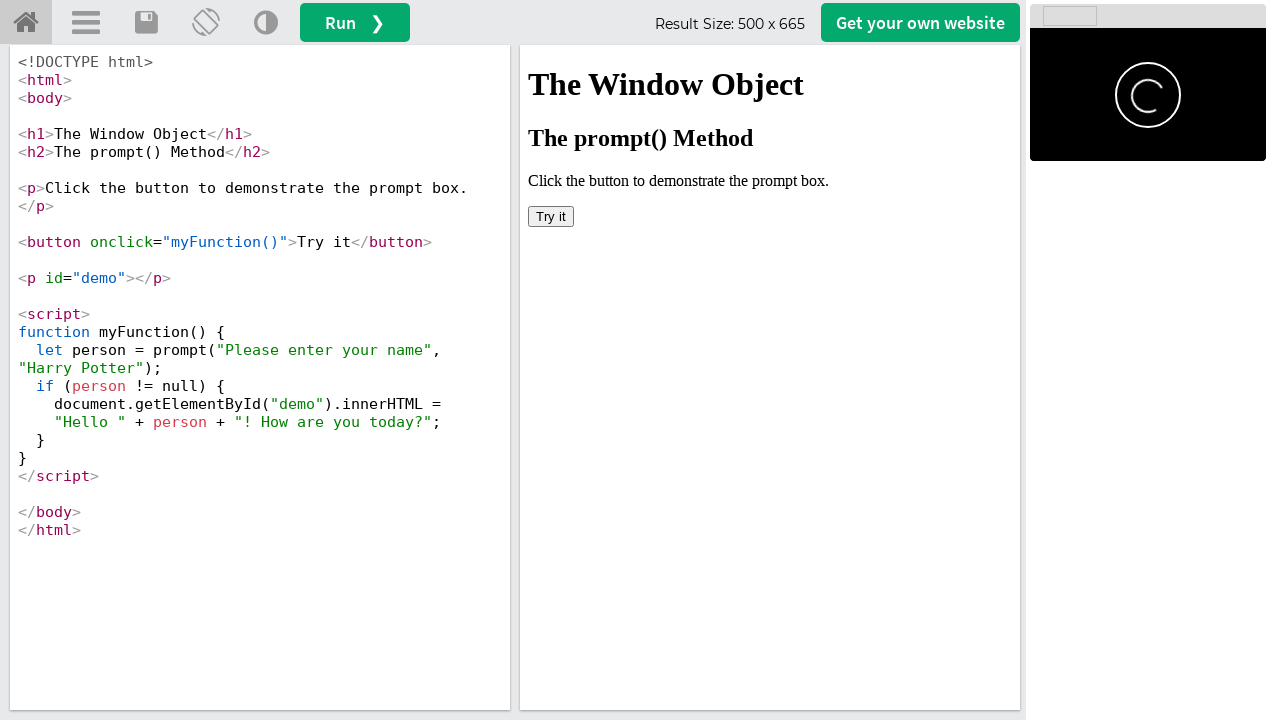

Set up dialog handler to accept prompts with 'Test Input 123'
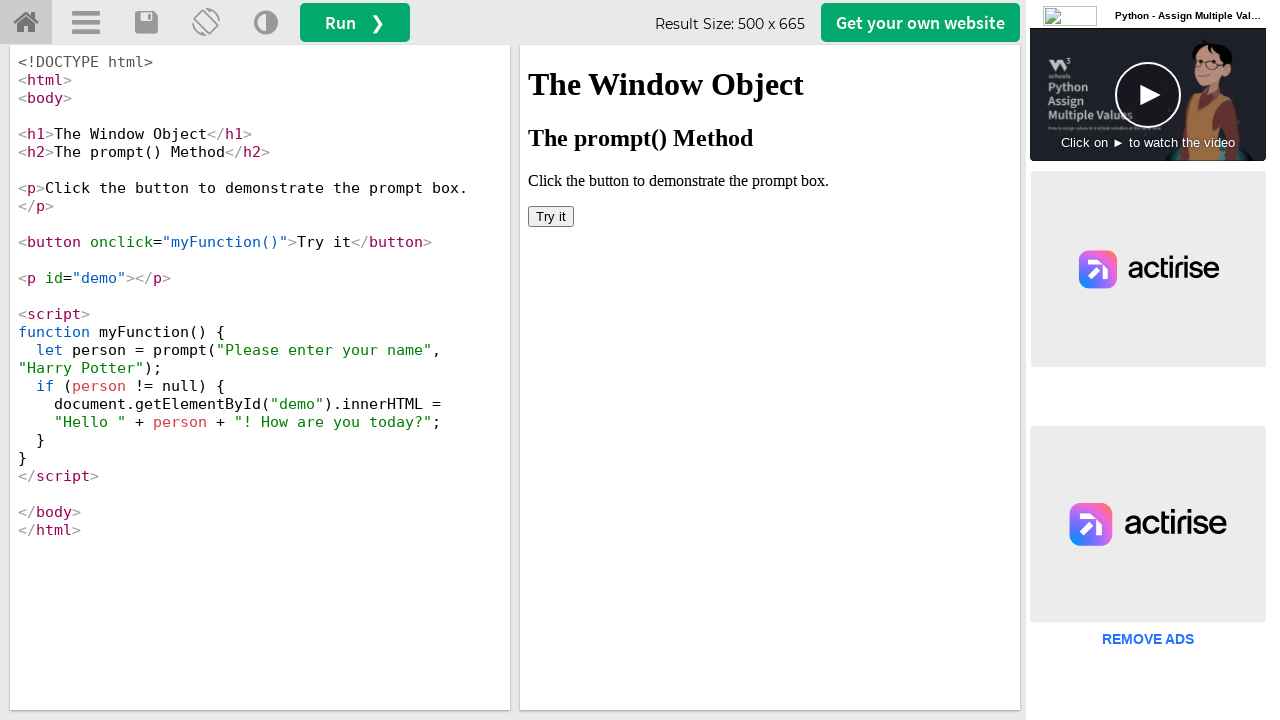

Clicked button that triggers JavaScript prompt in iframe at (551, 216) on xpath=//*[@onclick='myFunction()']
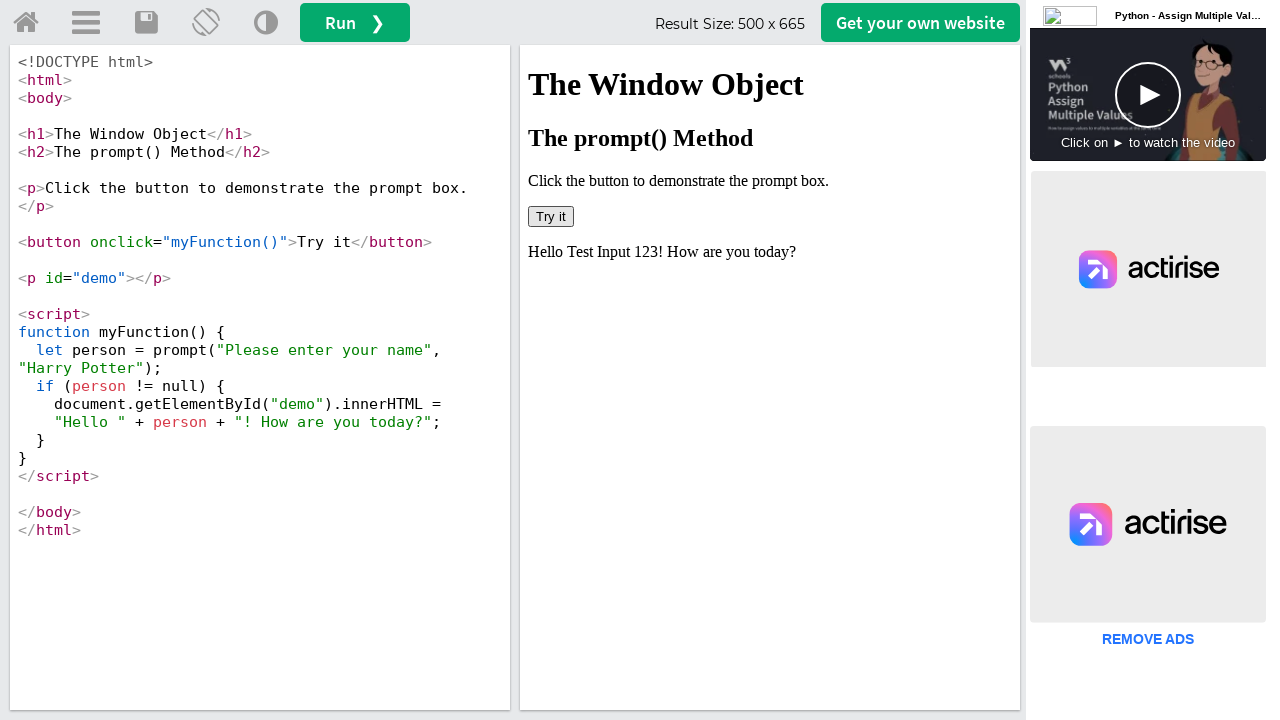

Removed dialog event listener
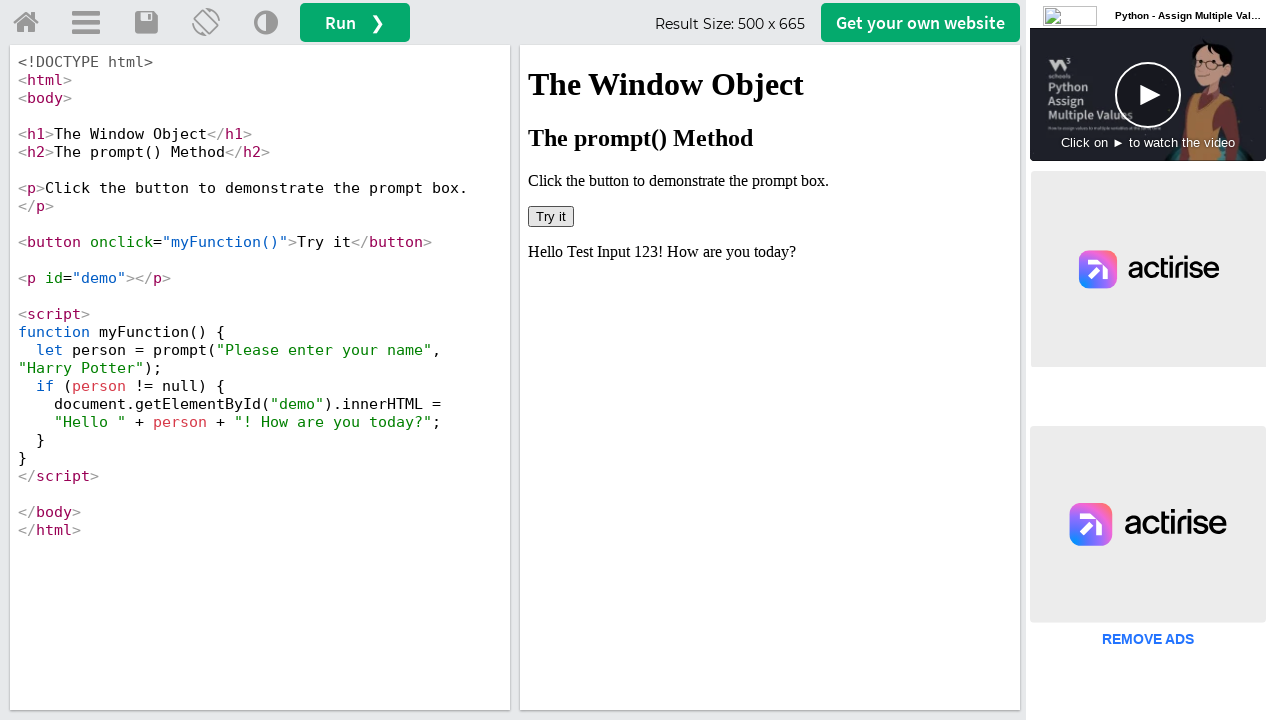

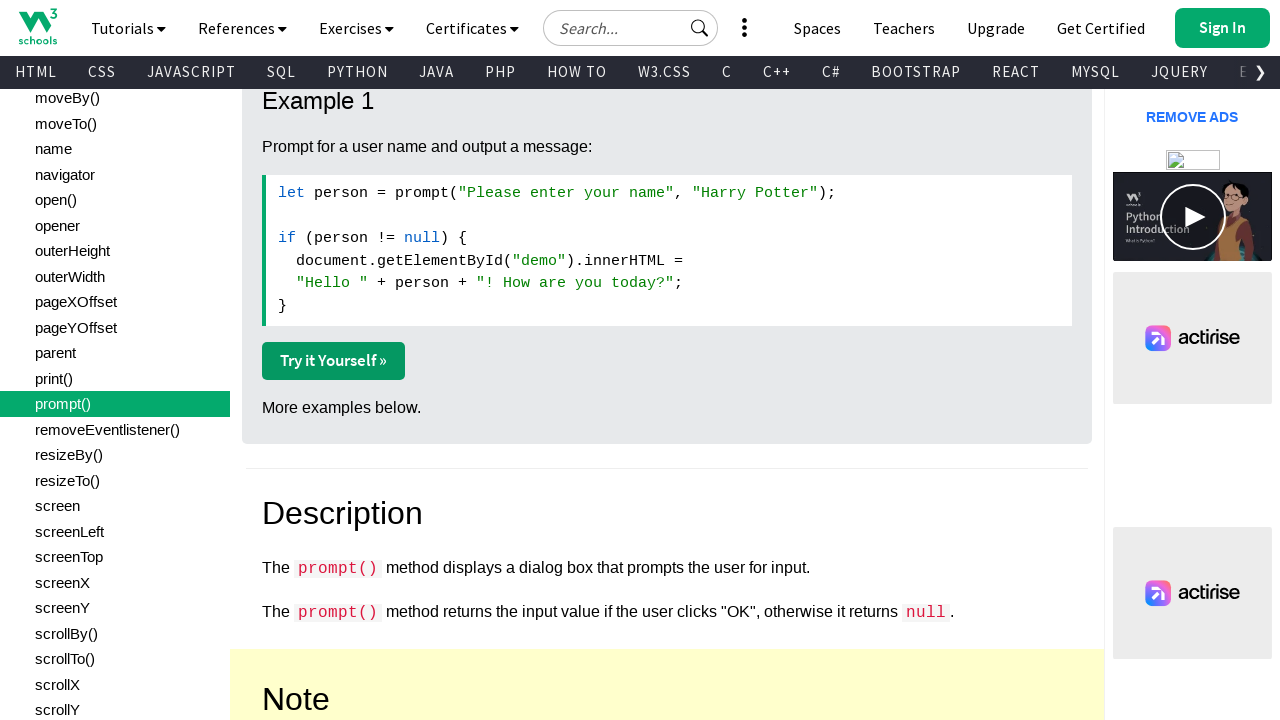